Tests the number input field on the Inputs page by entering a numeric value and verifying it was entered correctly

Starting URL: http://the-internet.herokuapp.com/inputs

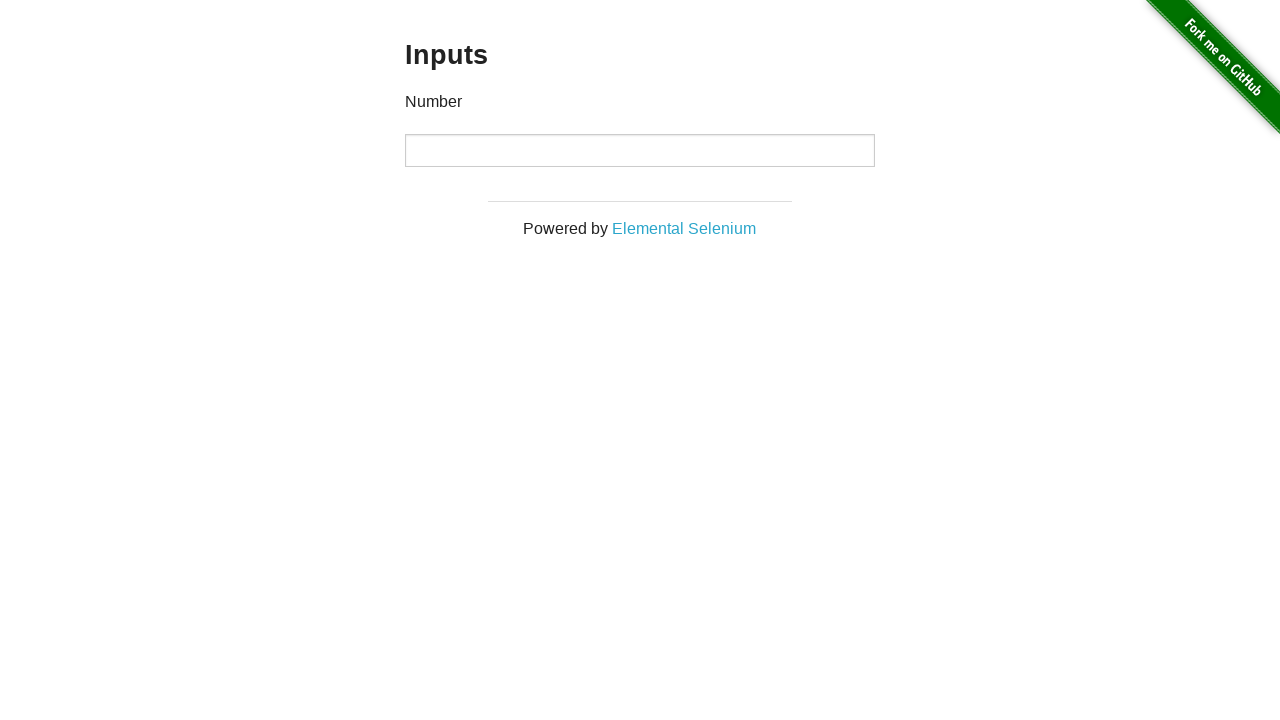

Waited for page description text to load
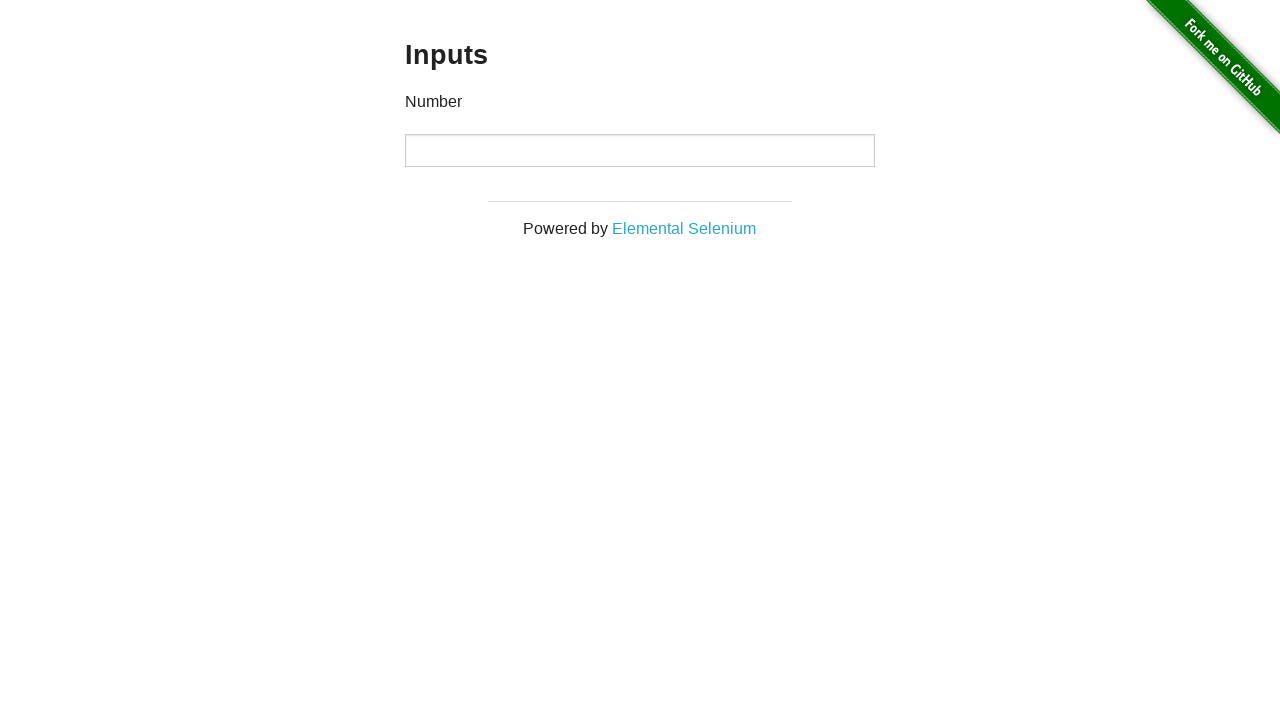

Retrieved description text from page
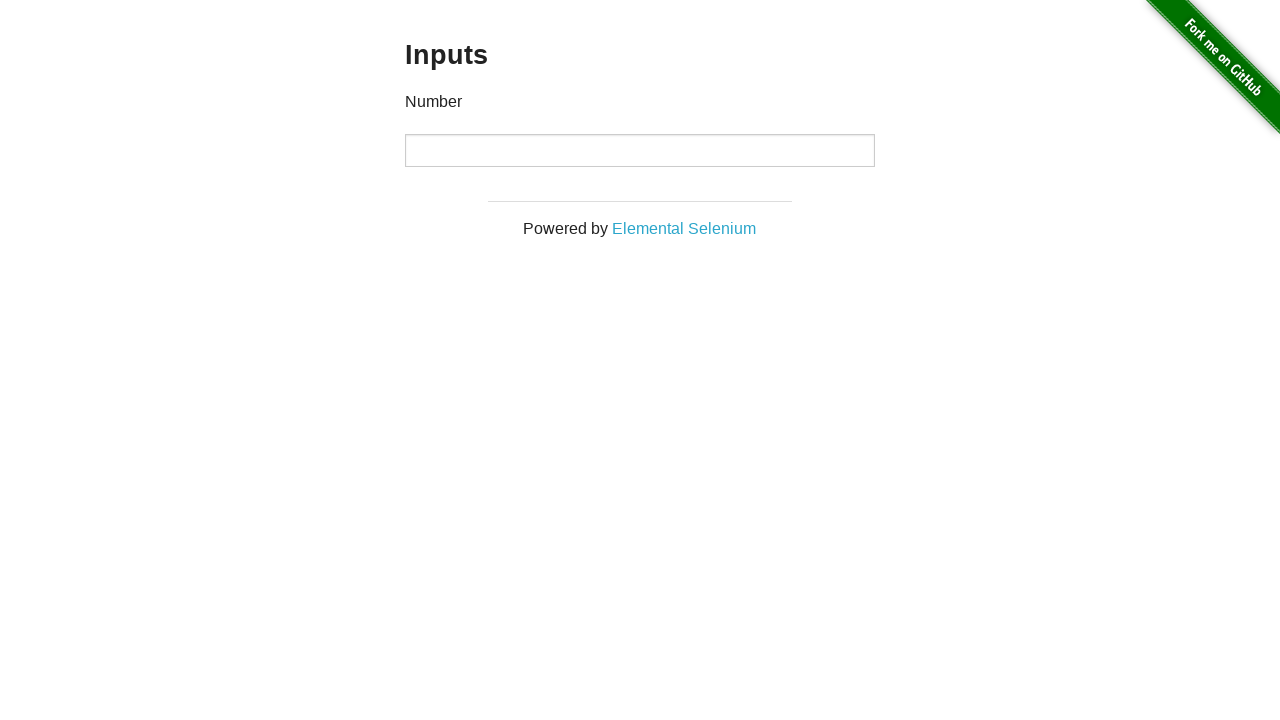

Verified page description is 'Number'
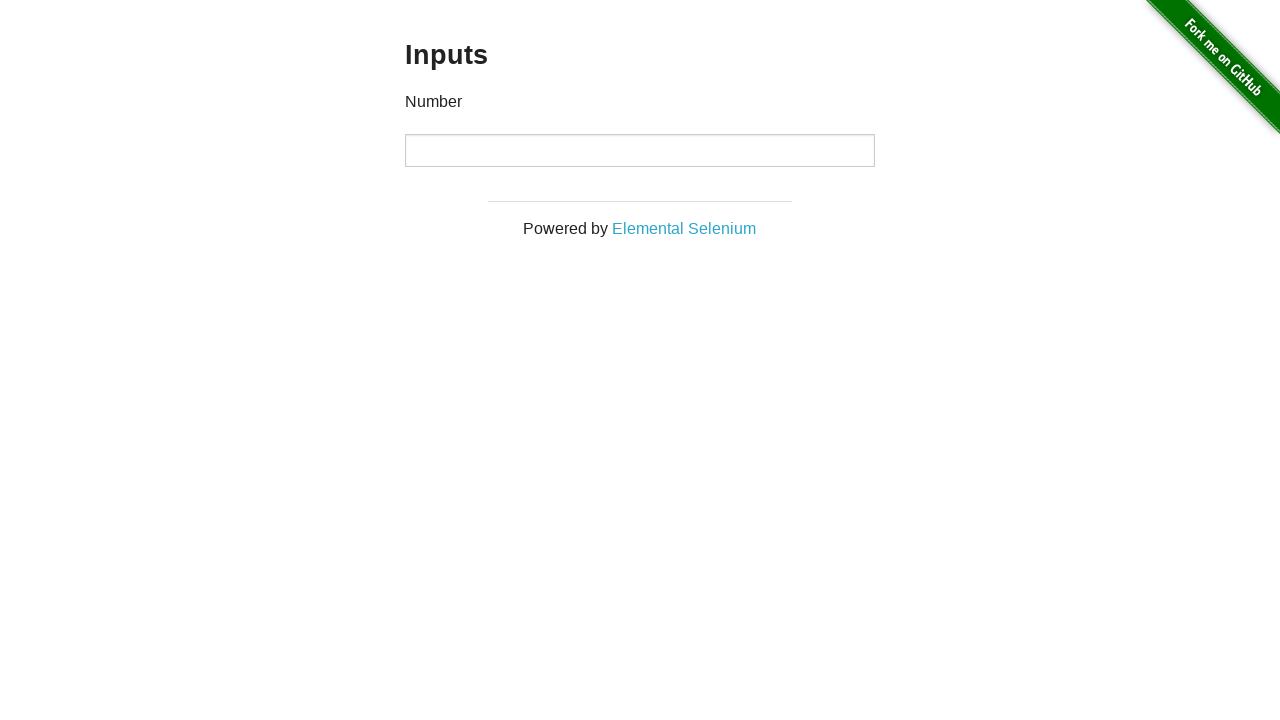

Entered numeric value '2020' into number input field on input[type='number']
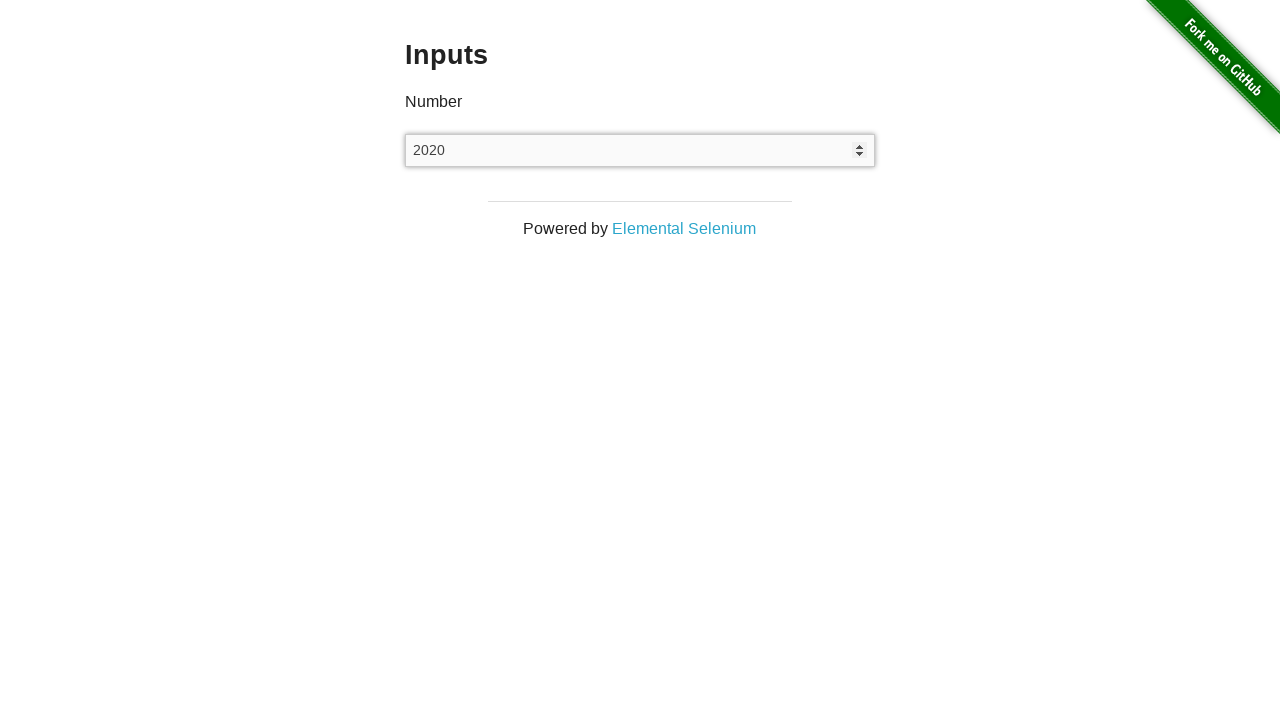

Retrieved the value from number input field
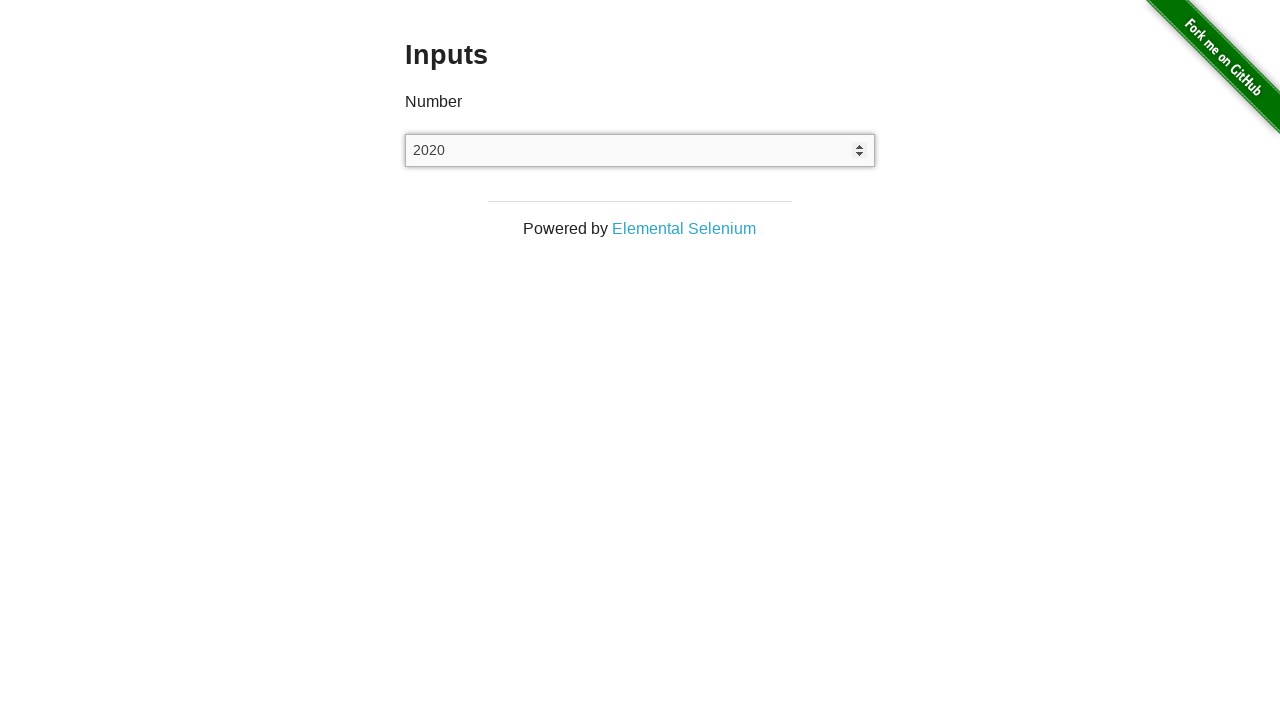

Verified input field contains the entered value '2020'
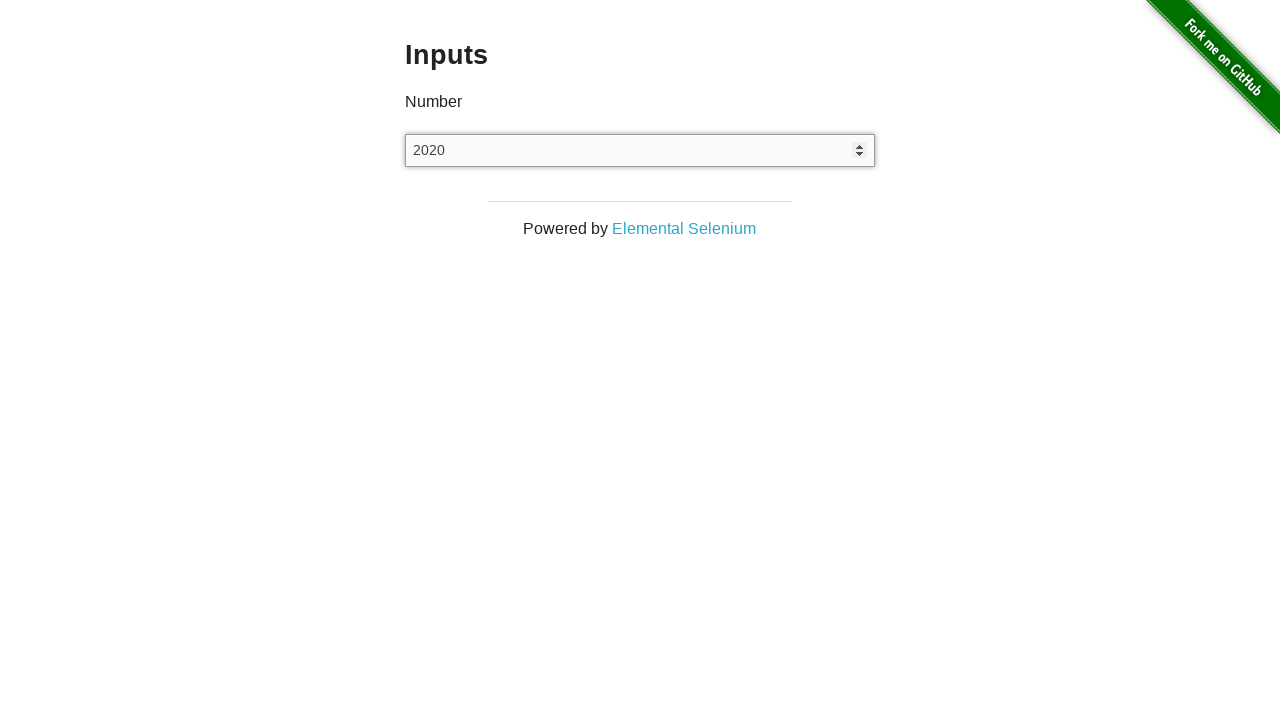

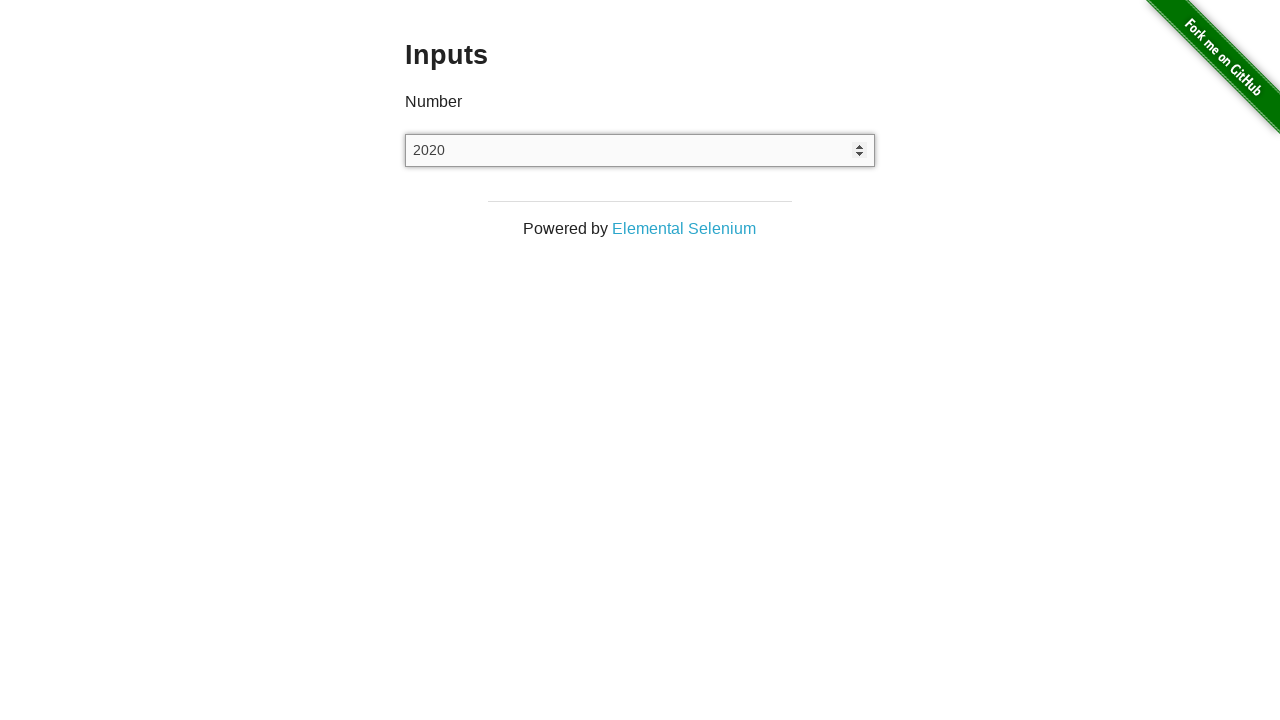